Tests navigation from homepage to shop page and back to home, then verifies that the New Arrival section contains exactly 3 items

Starting URL: http://practice.automationtesting.in/

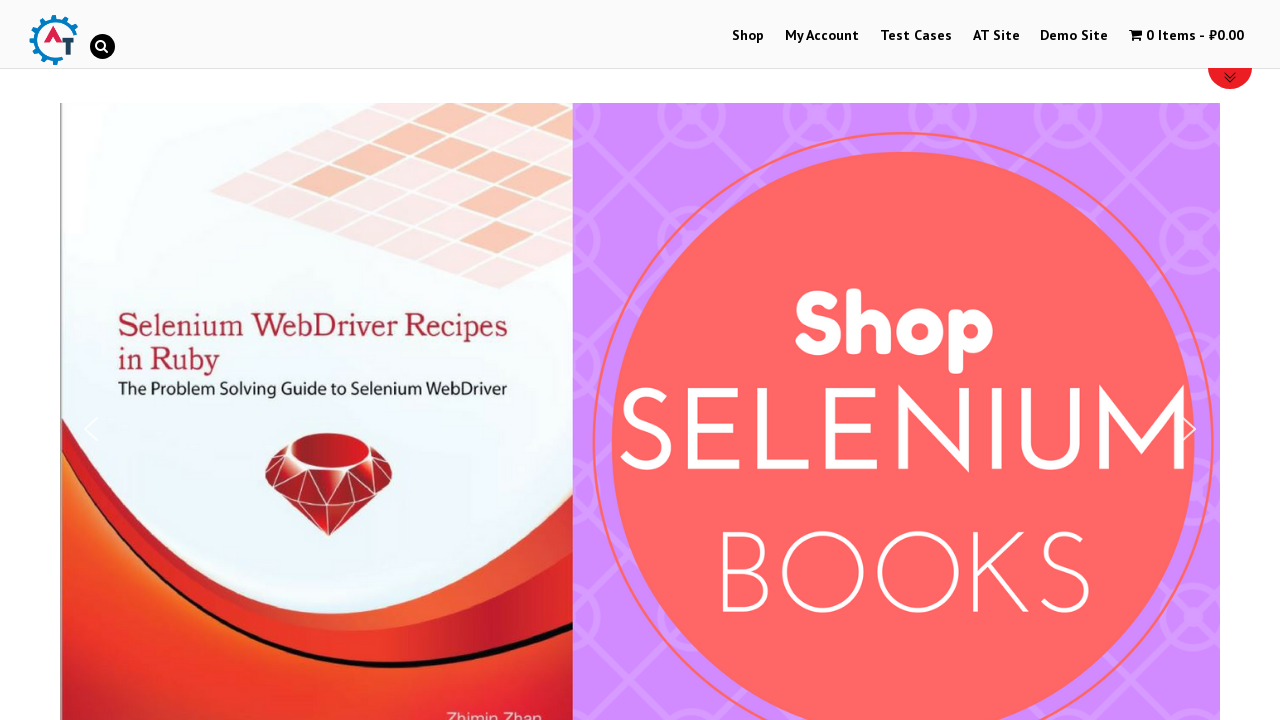

Clicked Shop button in navigation at (748, 36) on xpath=//*[@id='menu-item-40']/a
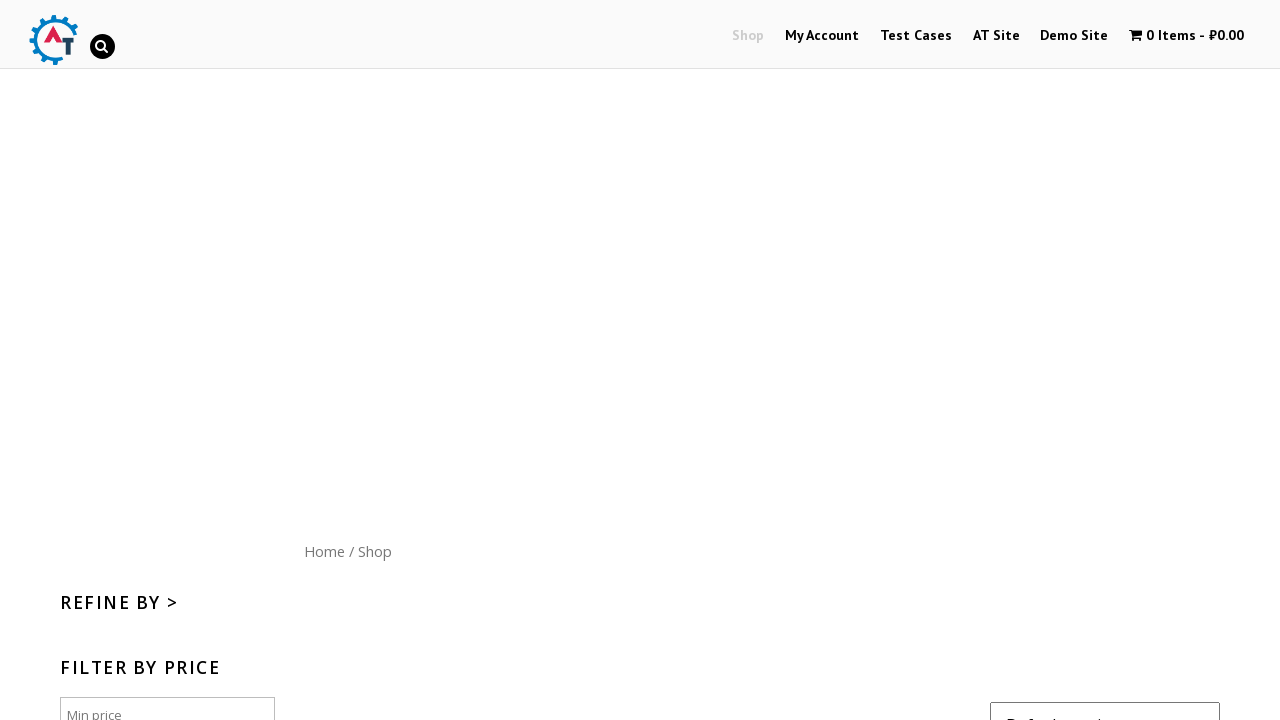

Clicked Home button to navigate back at (324, 551) on xpath=//*[@id='content']/nav/a
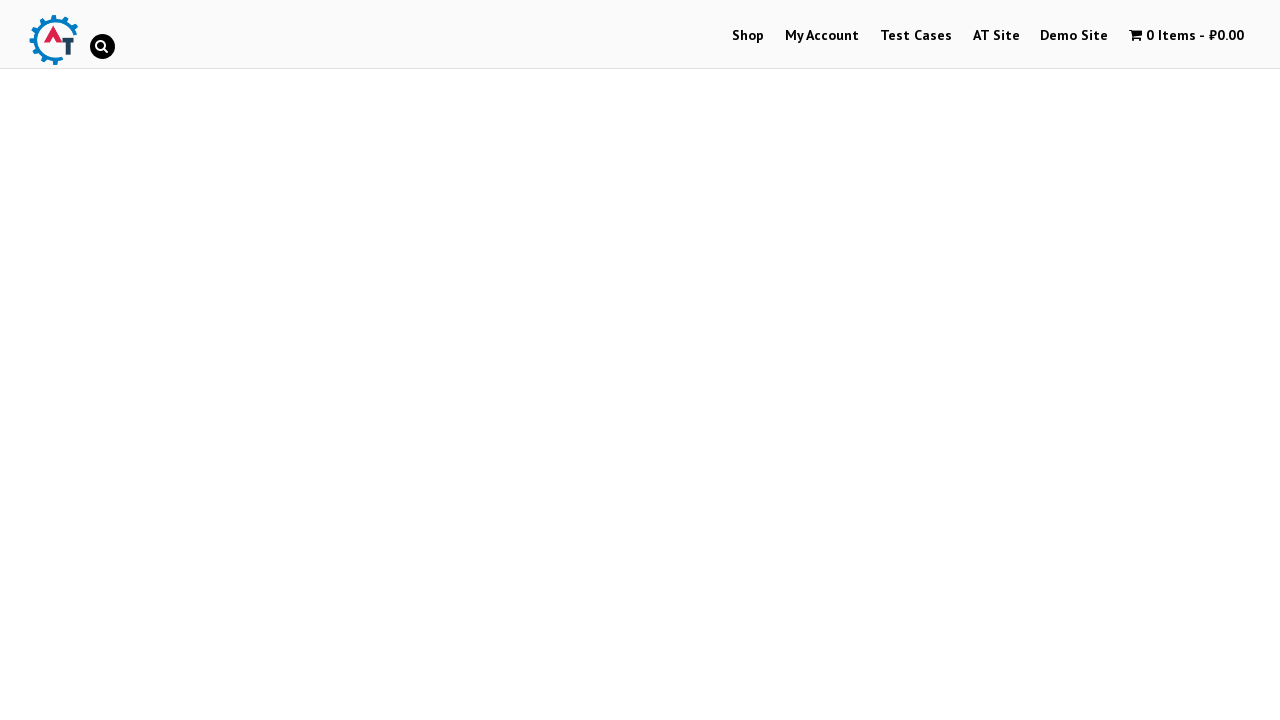

New Arrival items container loaded
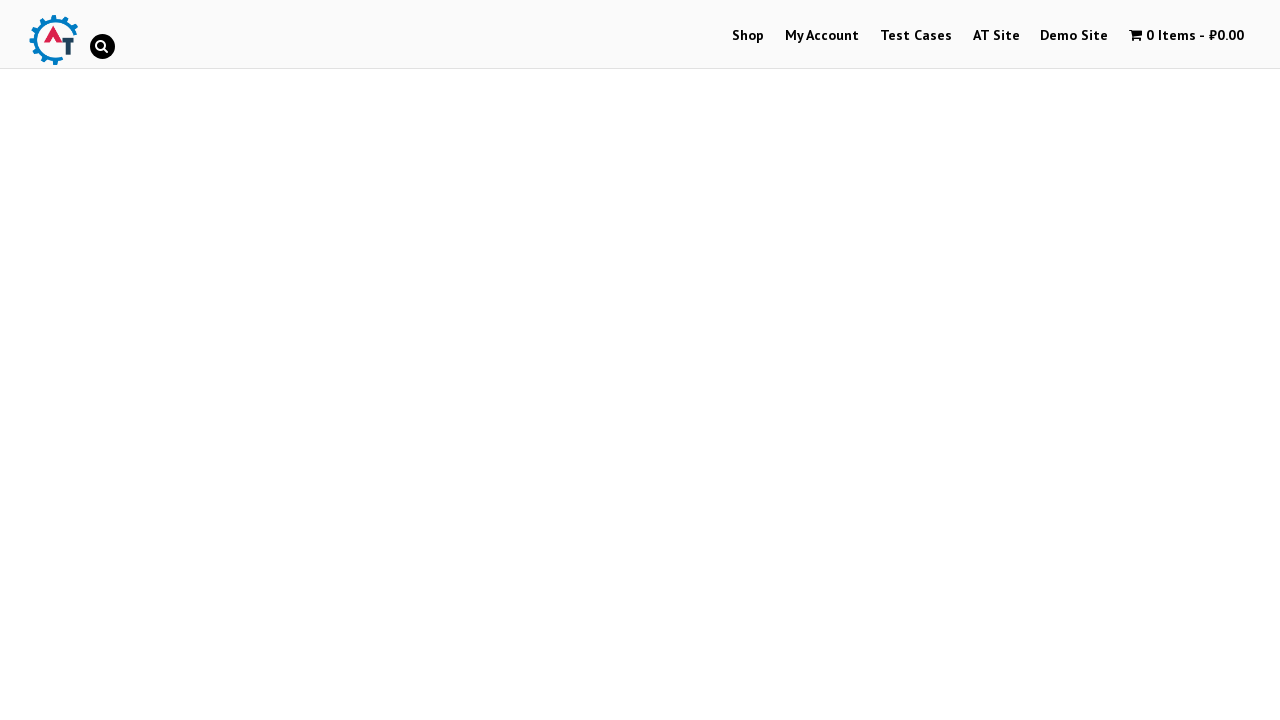

Located New Arrival items
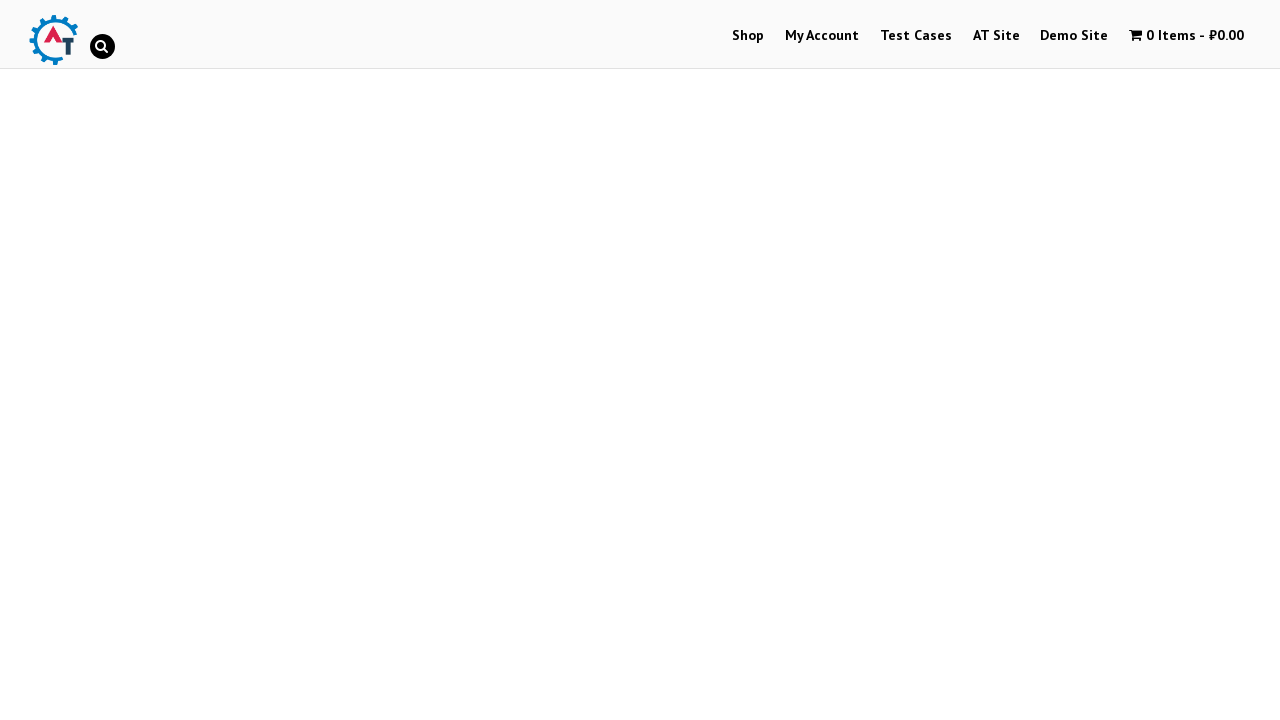

Verified that New Arrival section contains exactly 3 items
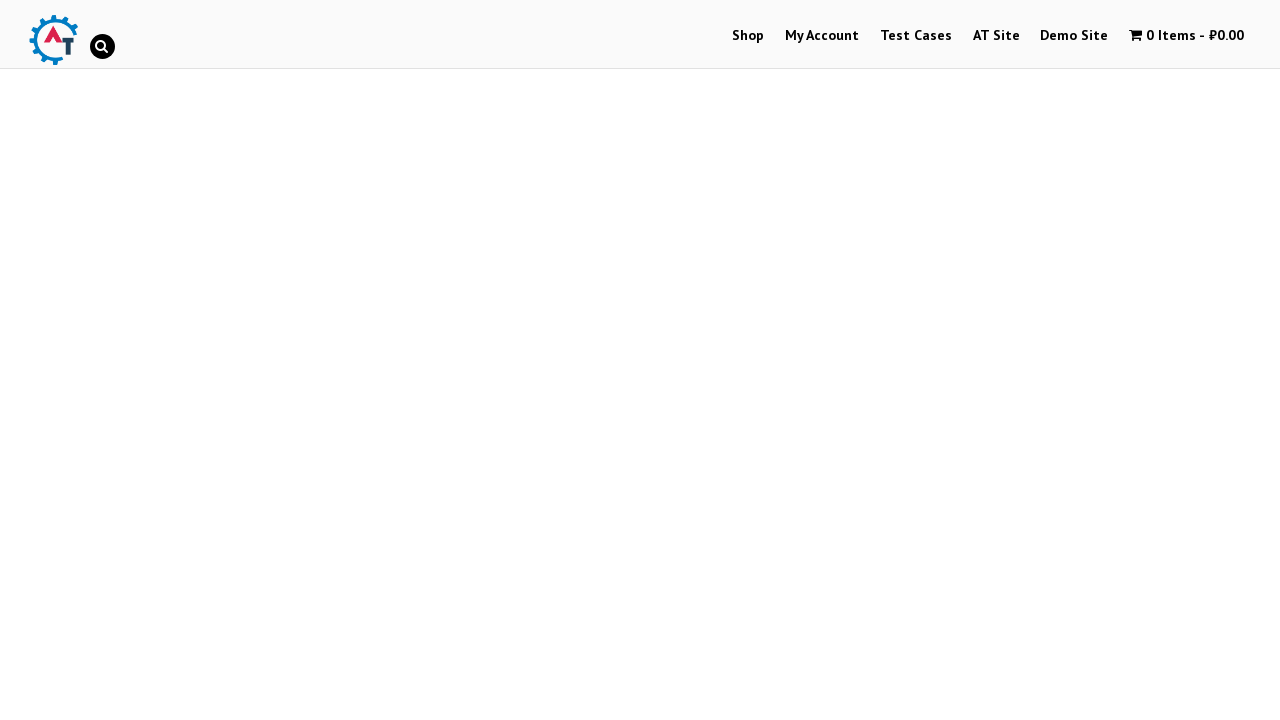

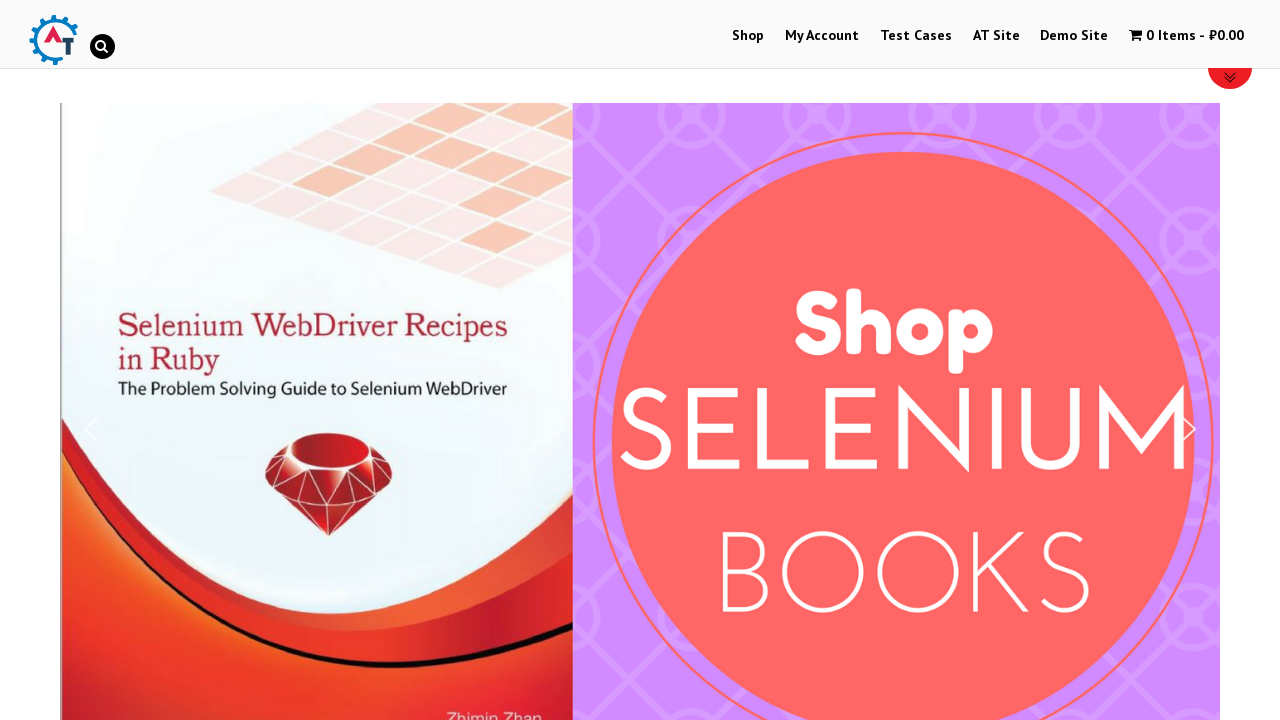